Tests clicking on links that open popup windows and new browser tabs, specifically clicking "Open a popup window" link followed by a "Blogger" link to open multiple windows.

Starting URL: https://omayo.blogspot.com/

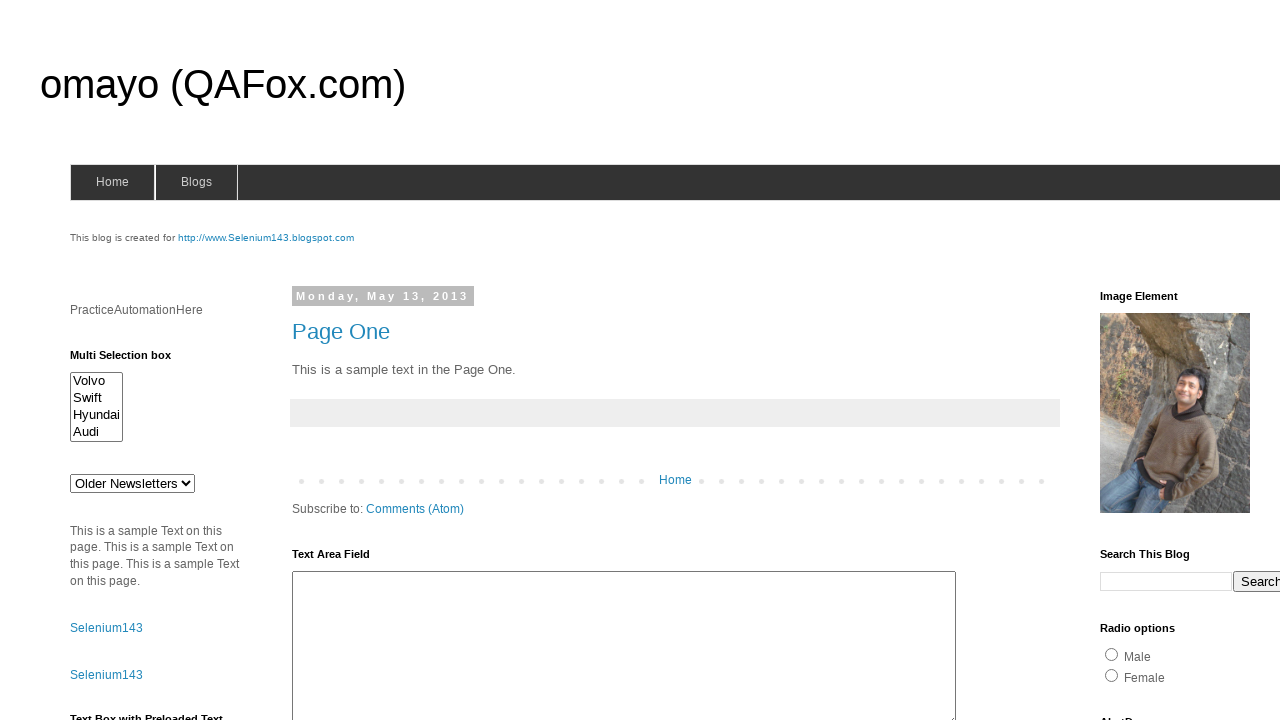

Set viewport size to 1920x1080
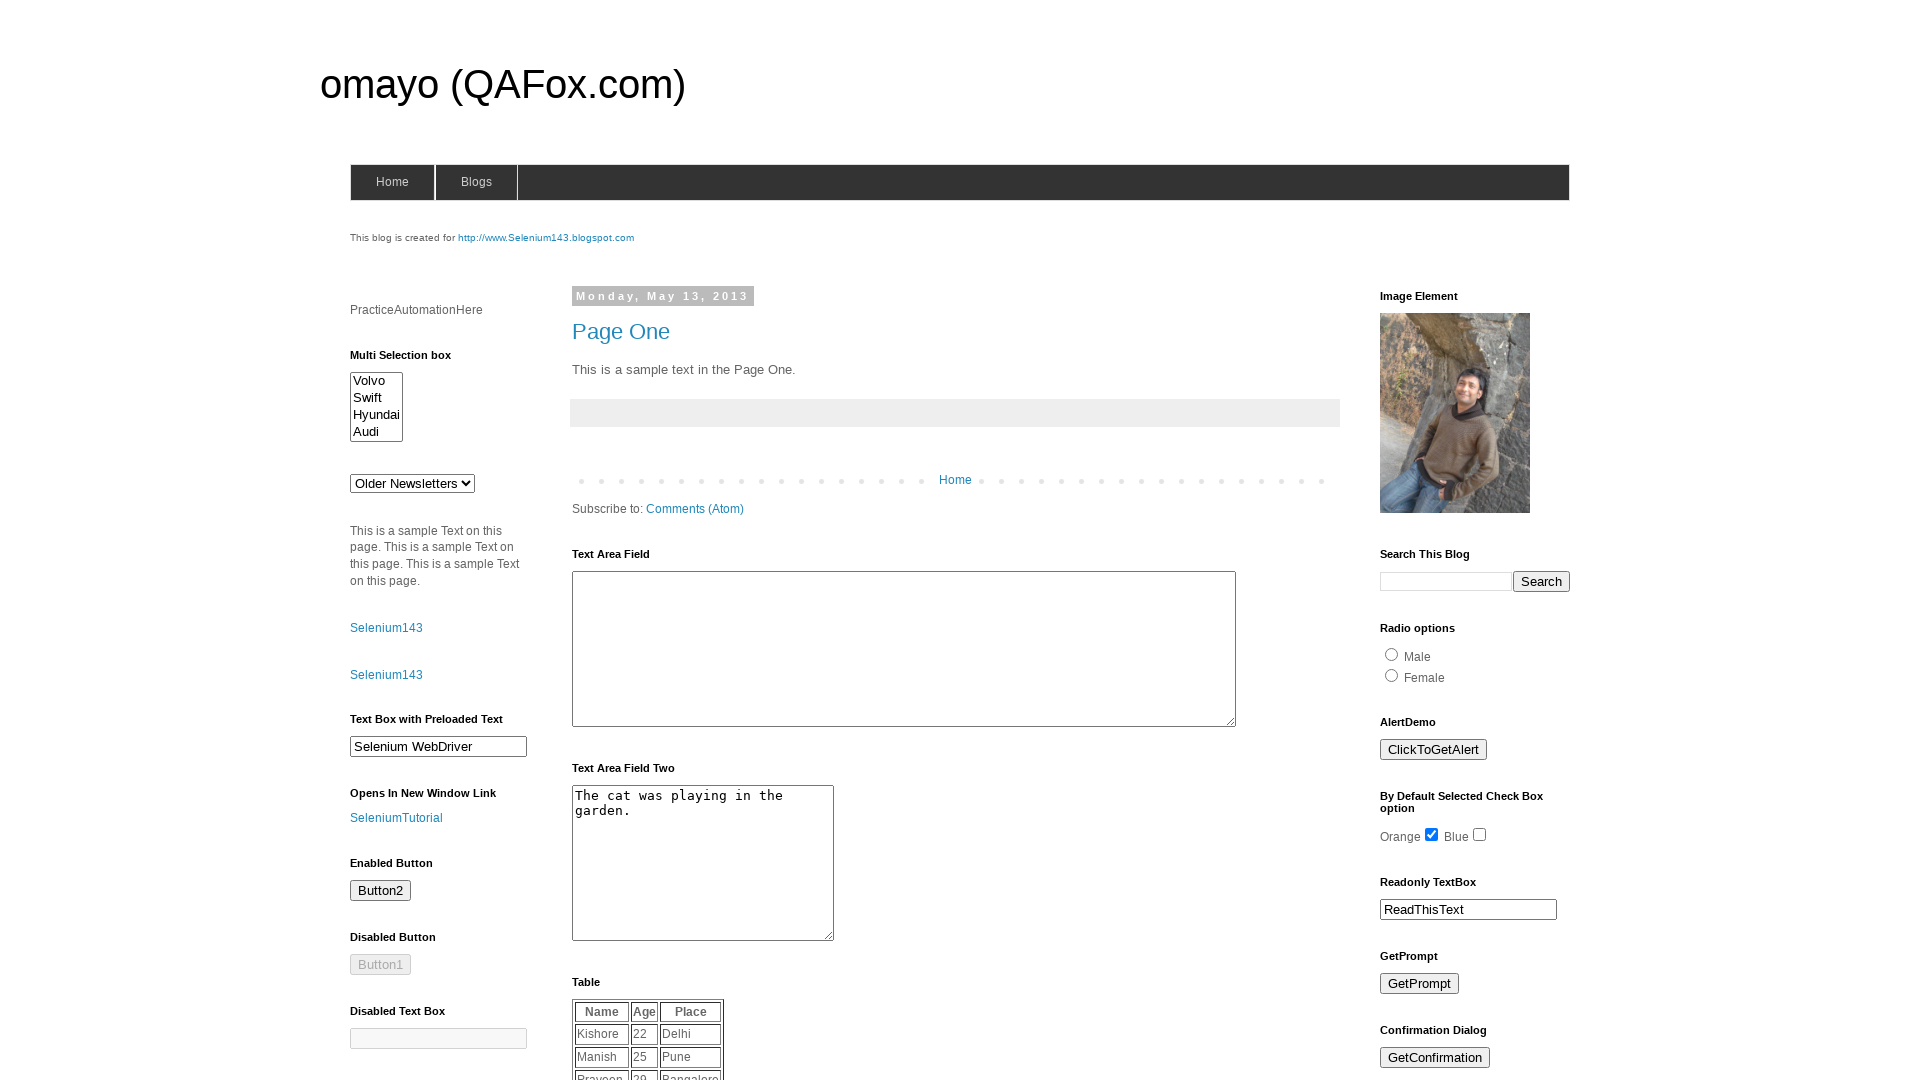

Page loaded (domcontentloaded)
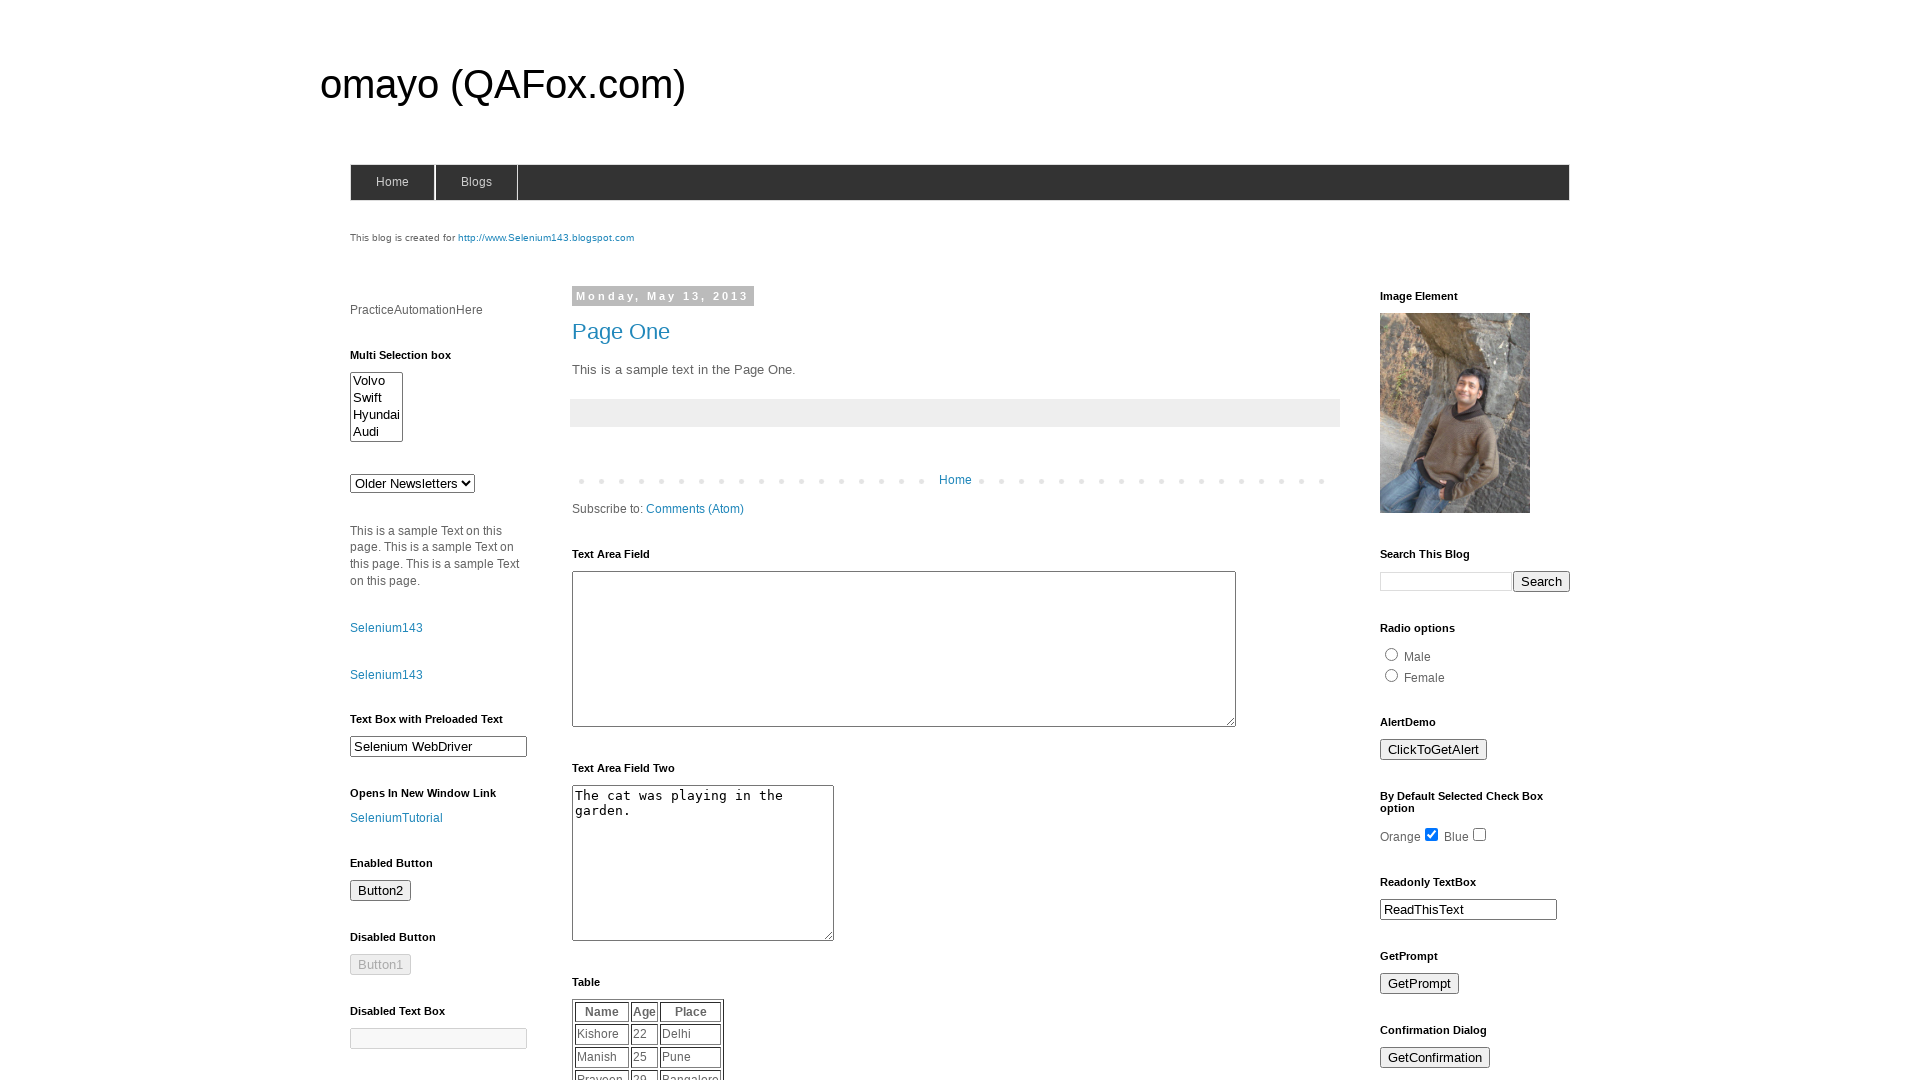

Clicked 'Open a popup window' link at (412, 540) on text=Open a popup window
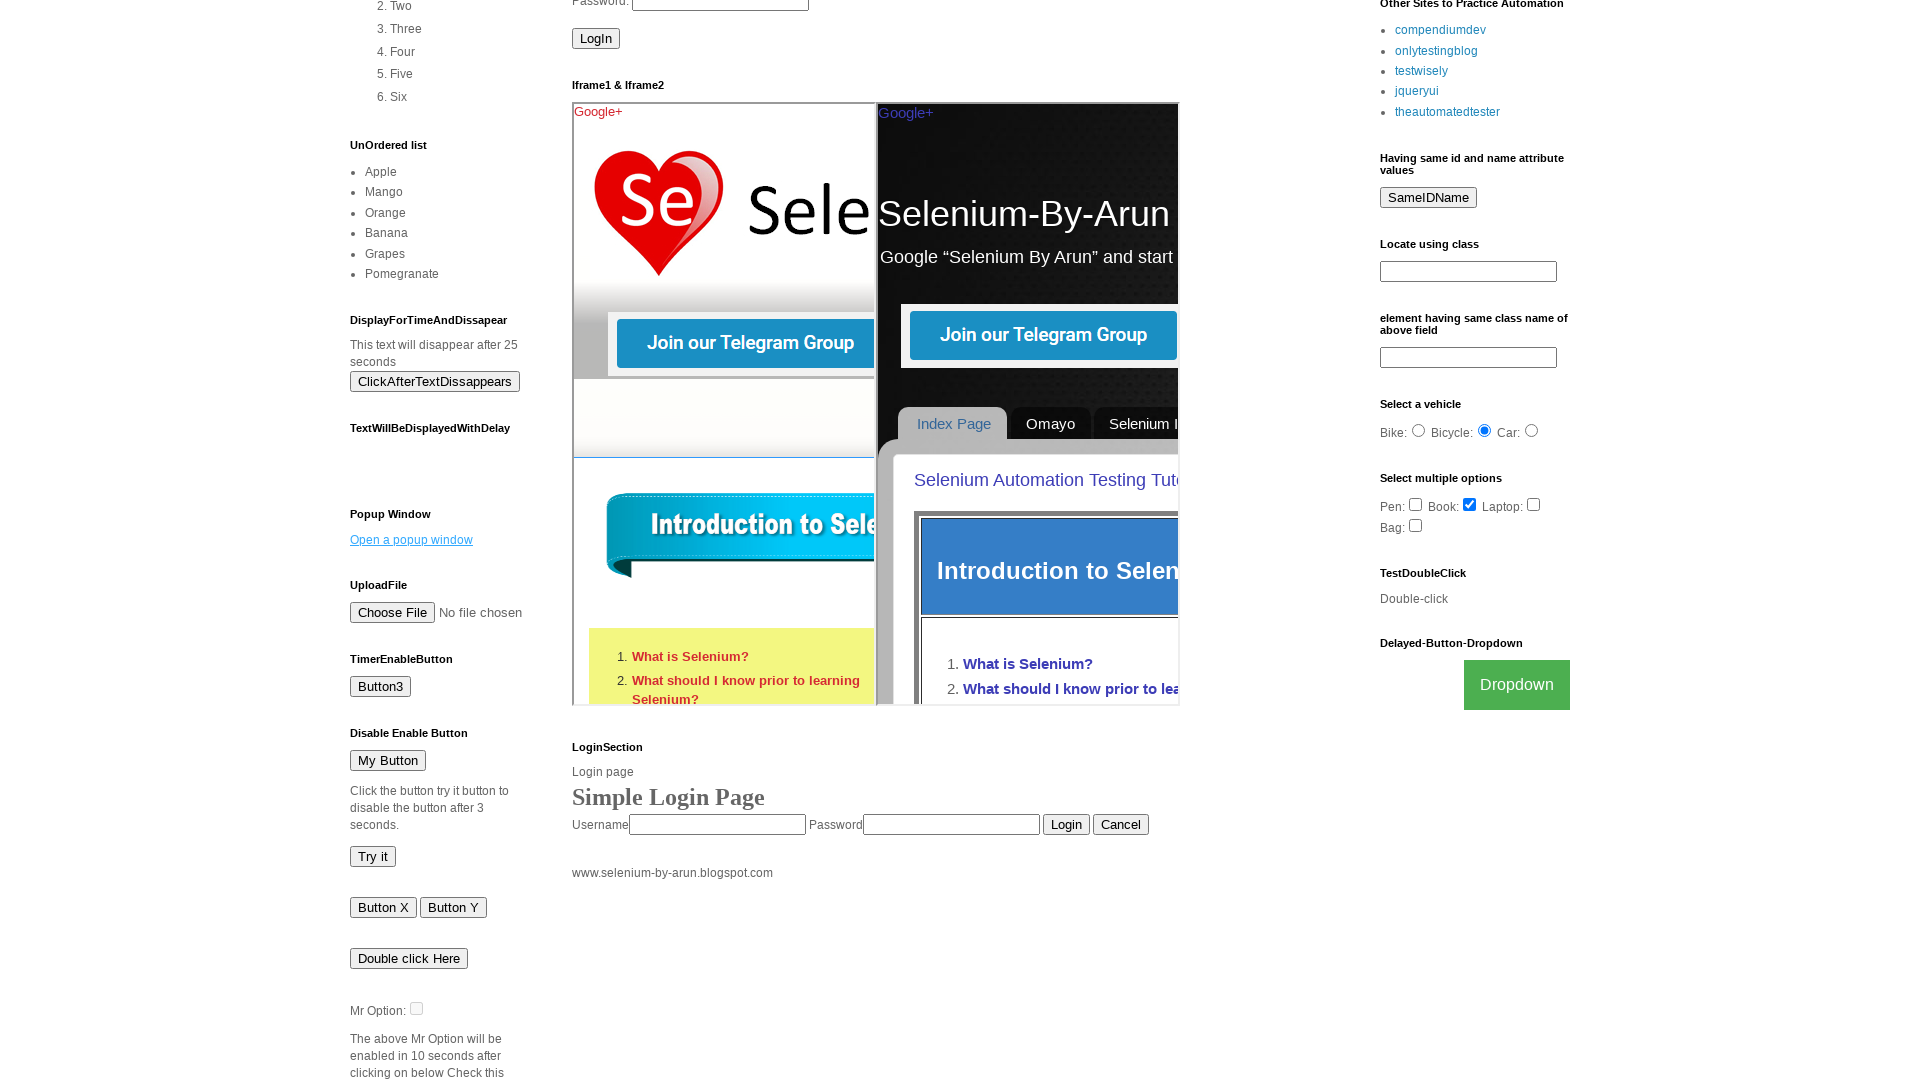

Waited 1 second for popup to appear
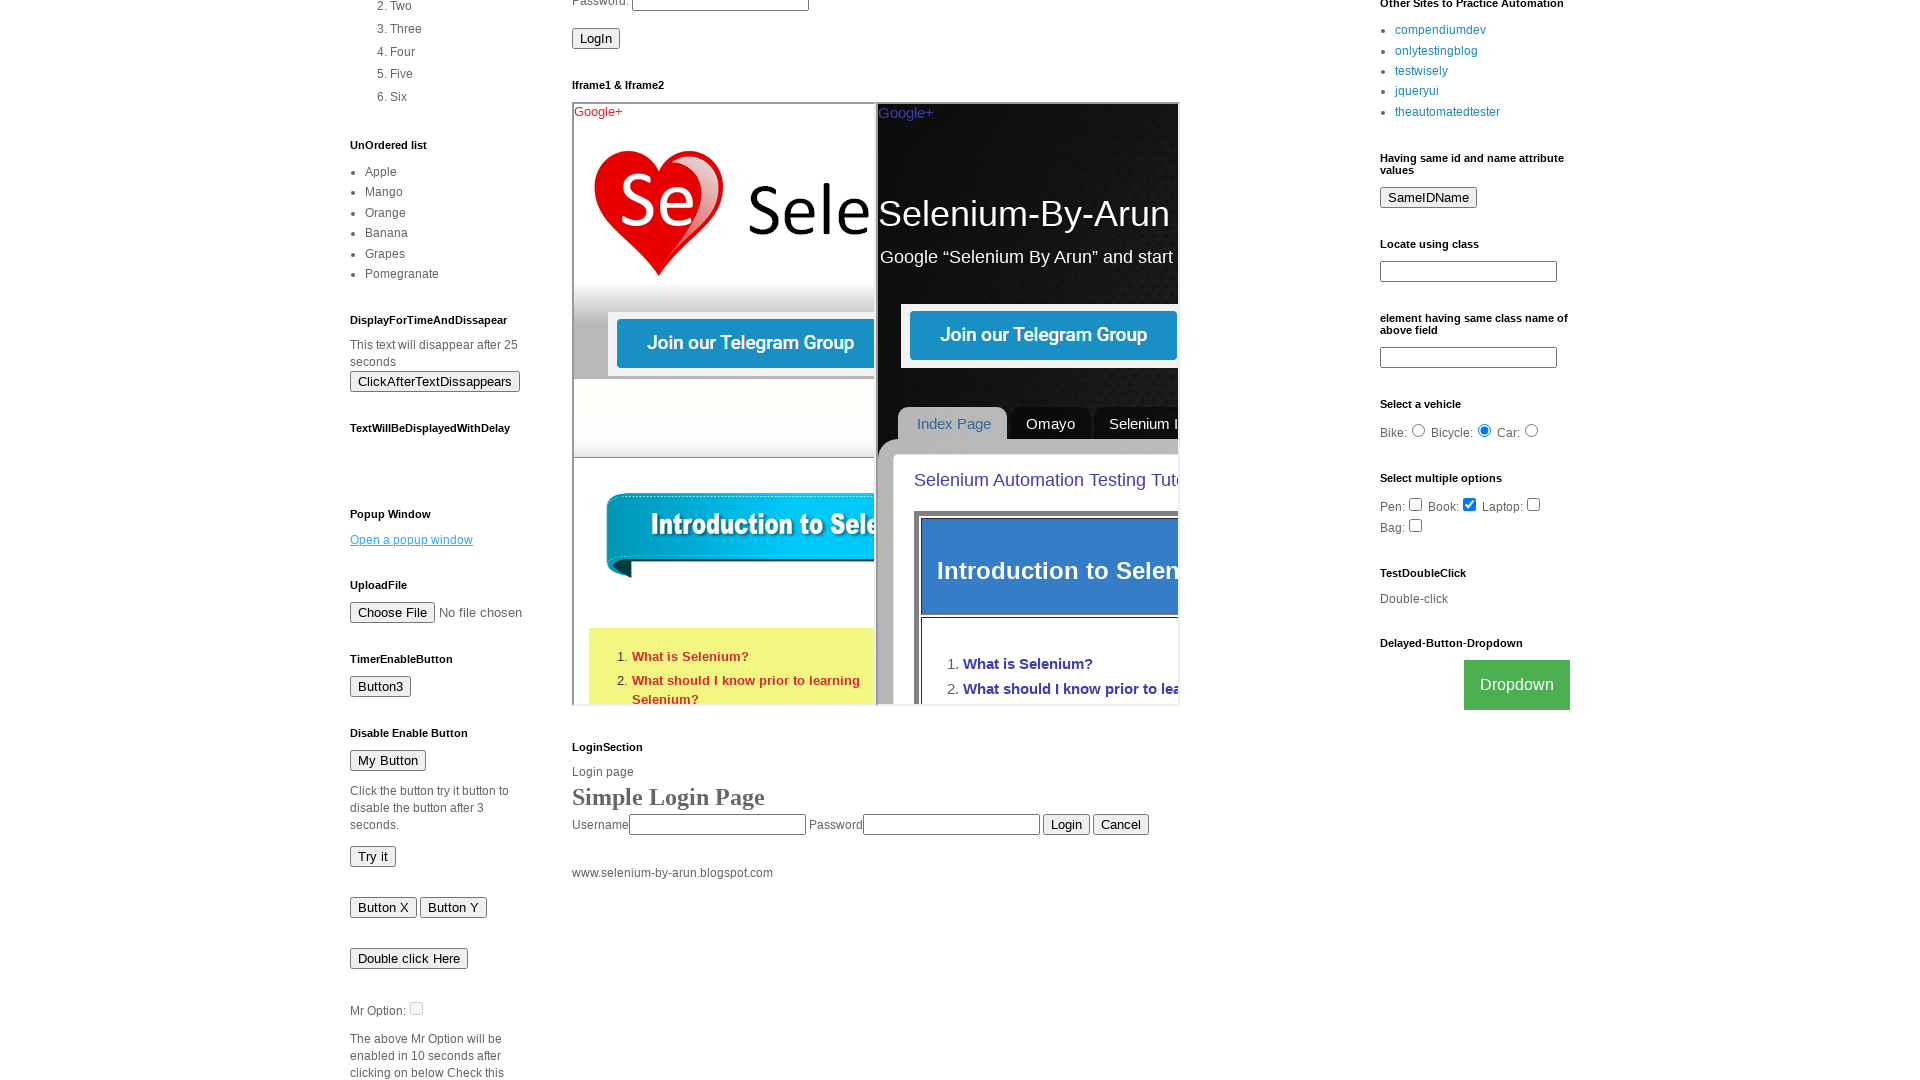

Clicked 'Blogger' link to open new window at (1033, 1033) on text=Blogger
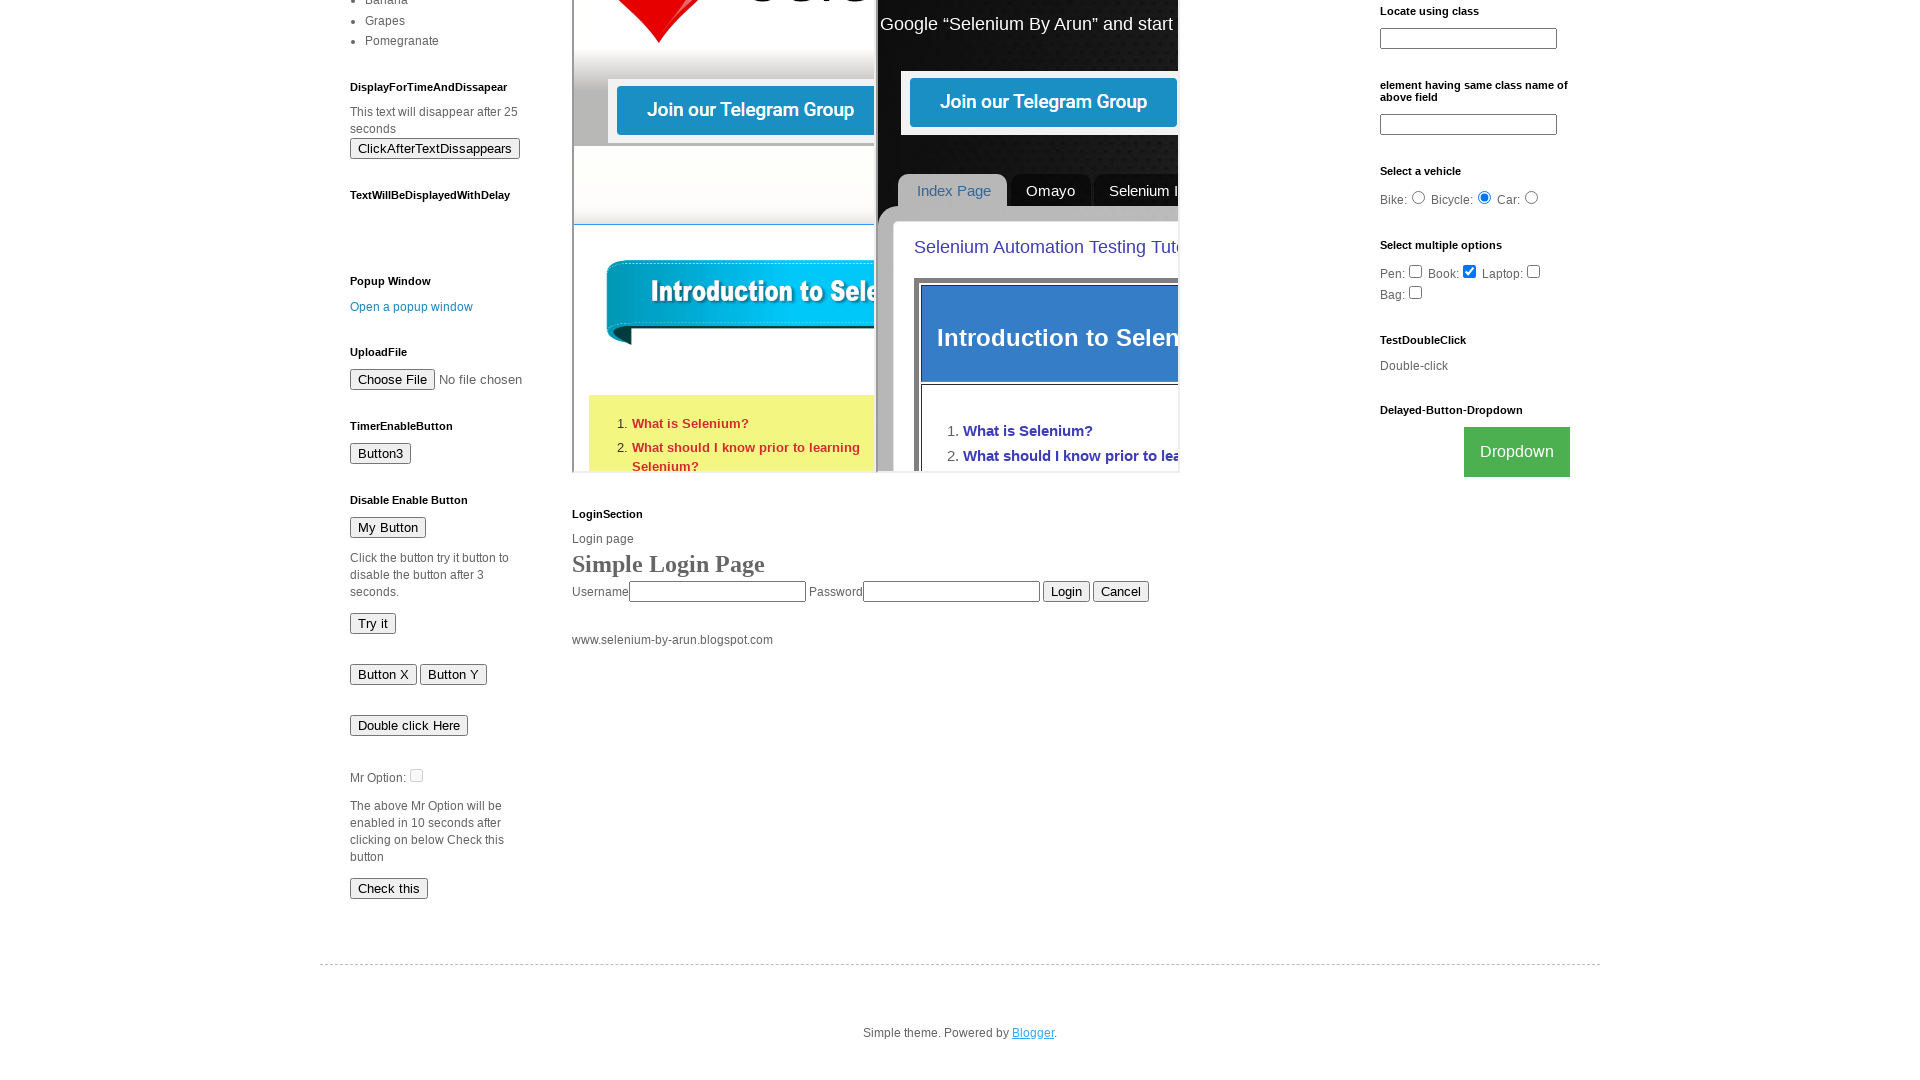

Waited 1 second for new window to open
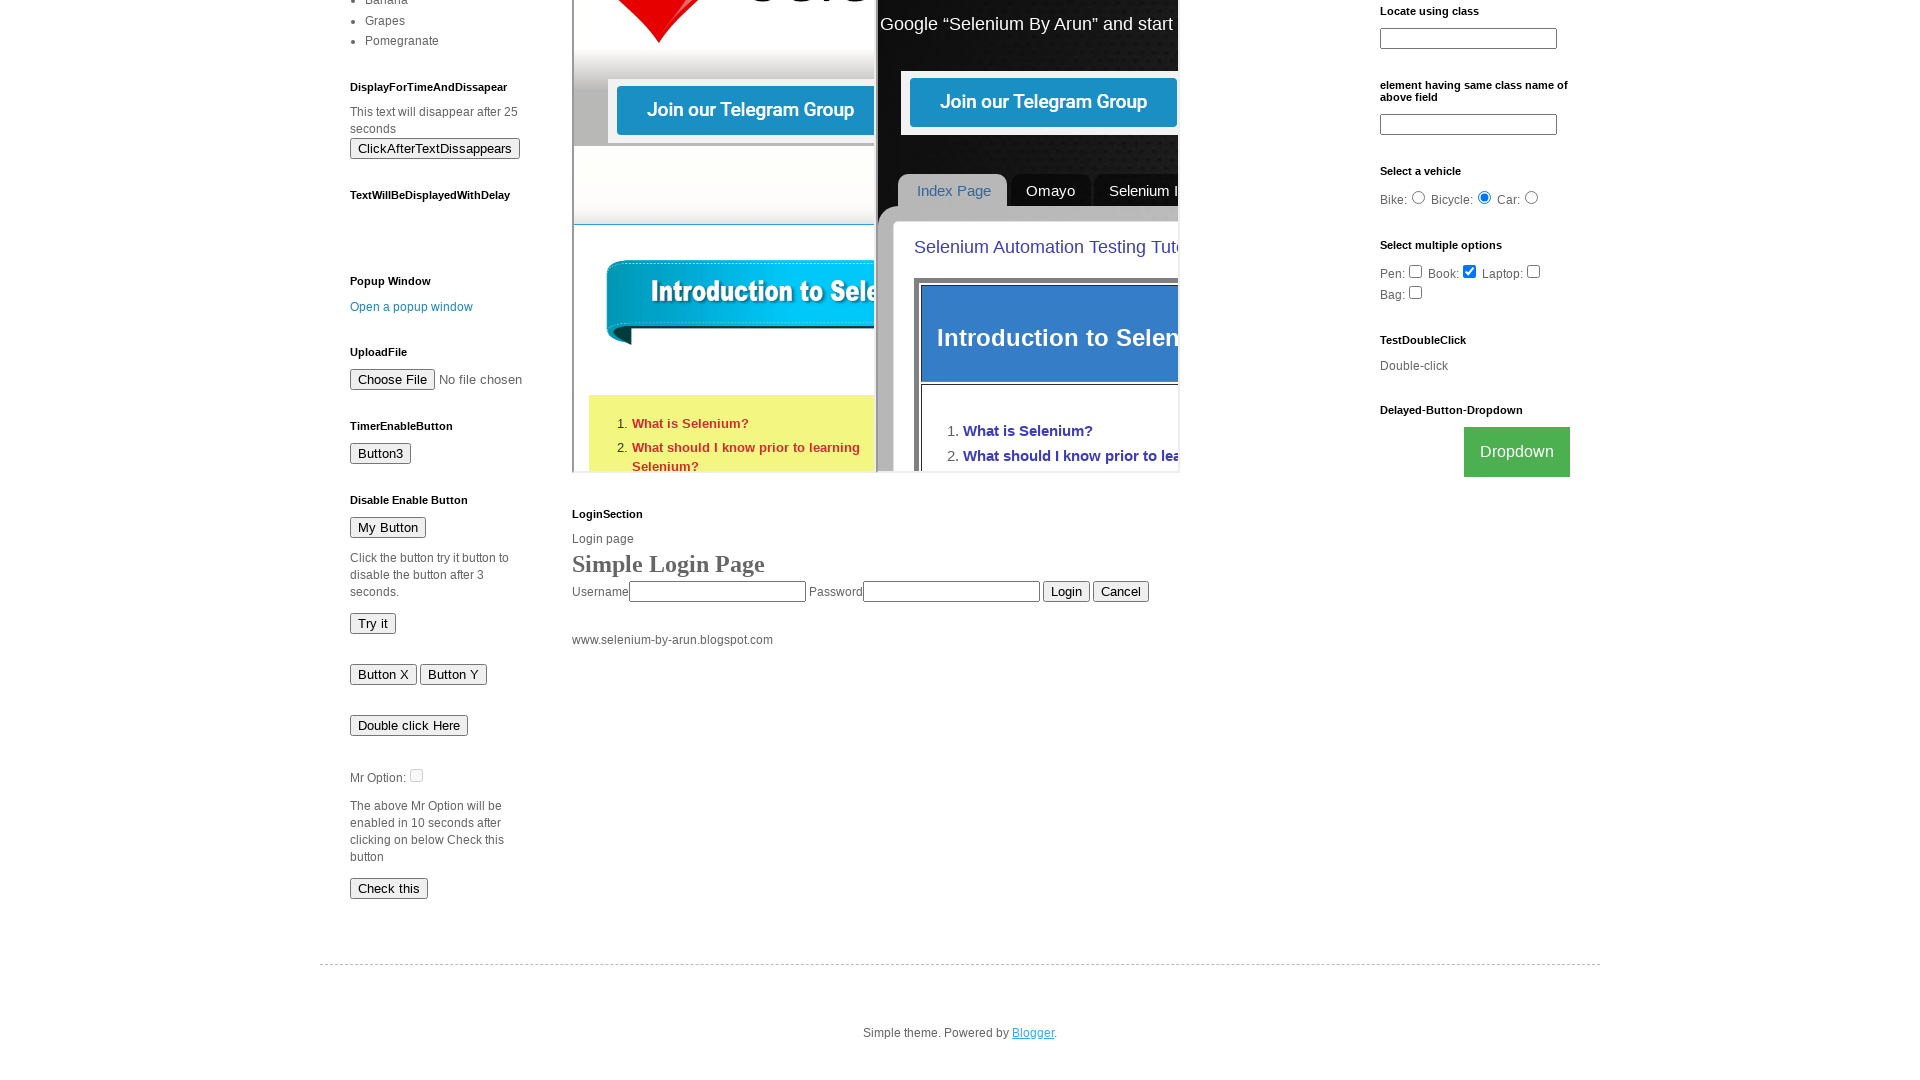

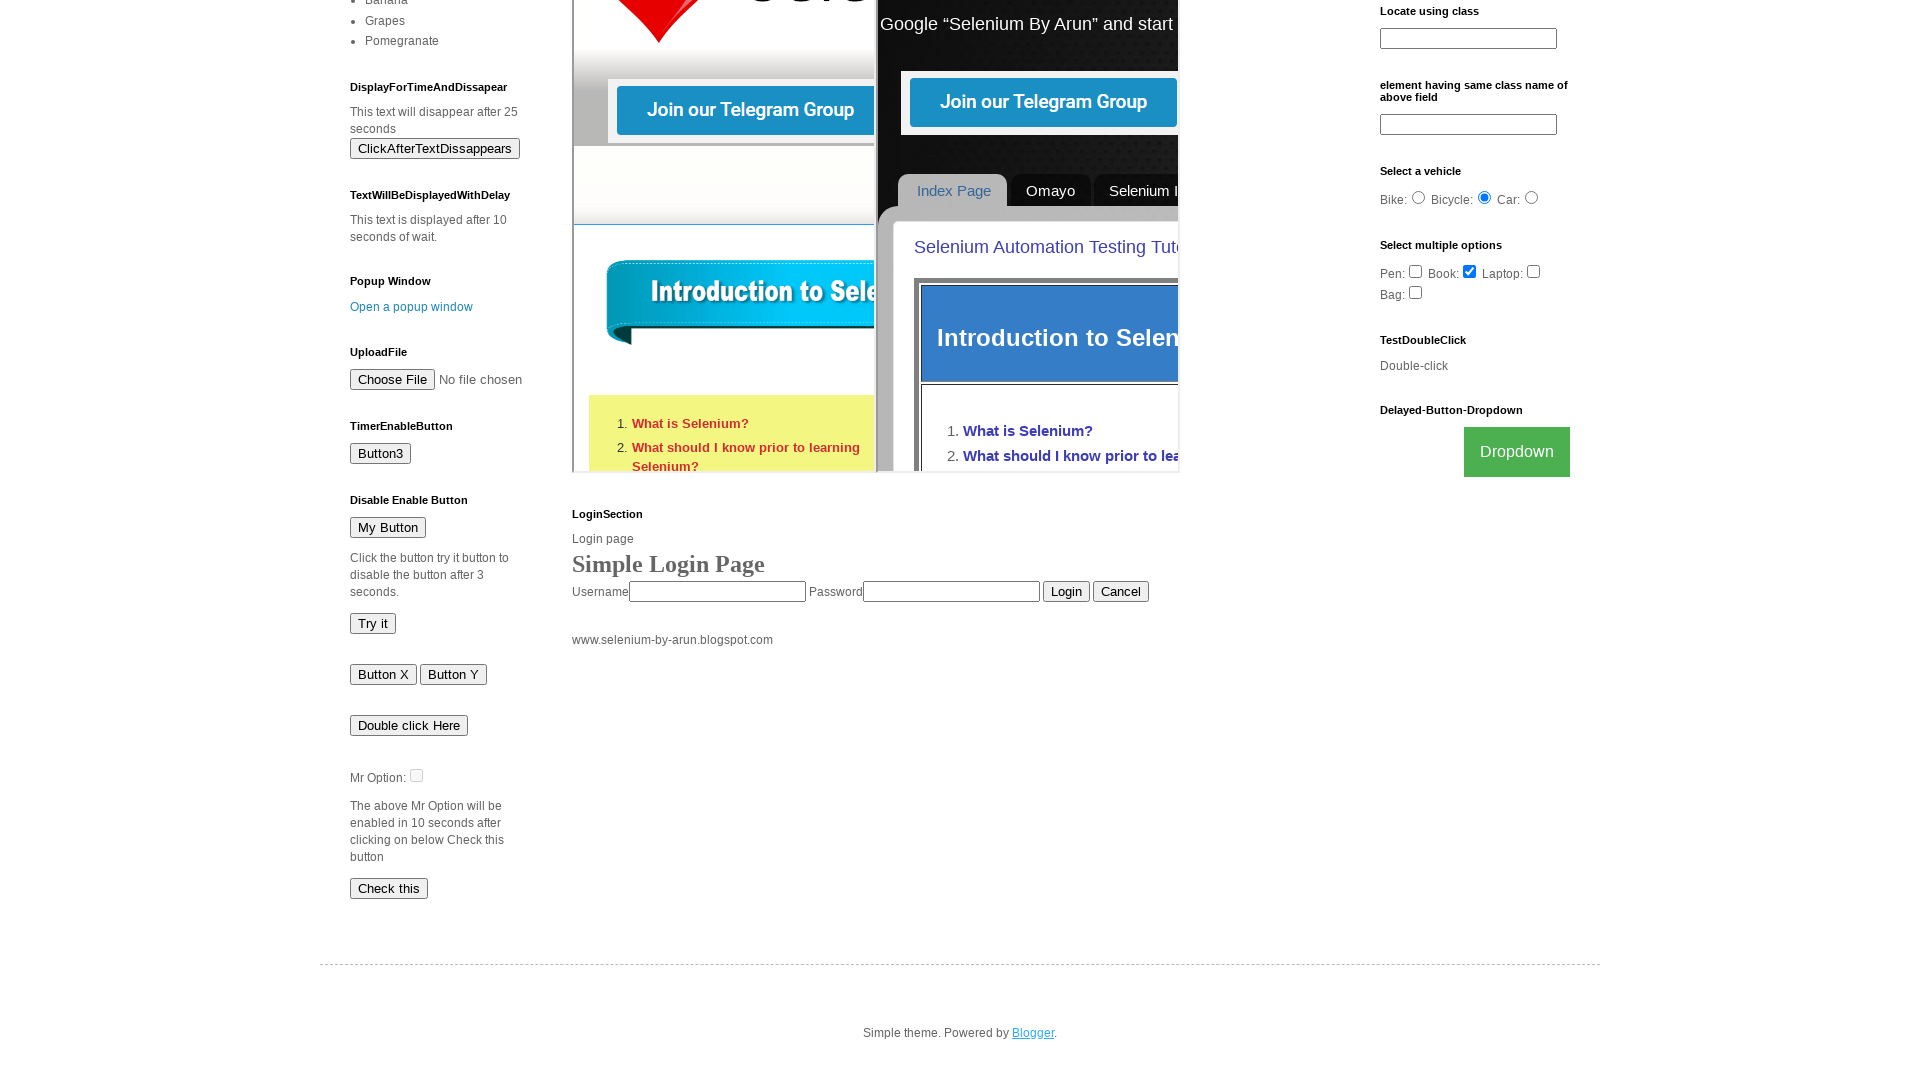